Tests static dropdown functionality by selecting options using three different methods: by index, by visible text, and by value attribute.

Starting URL: https://rahulshettyacademy.com/dropdownsPractise/

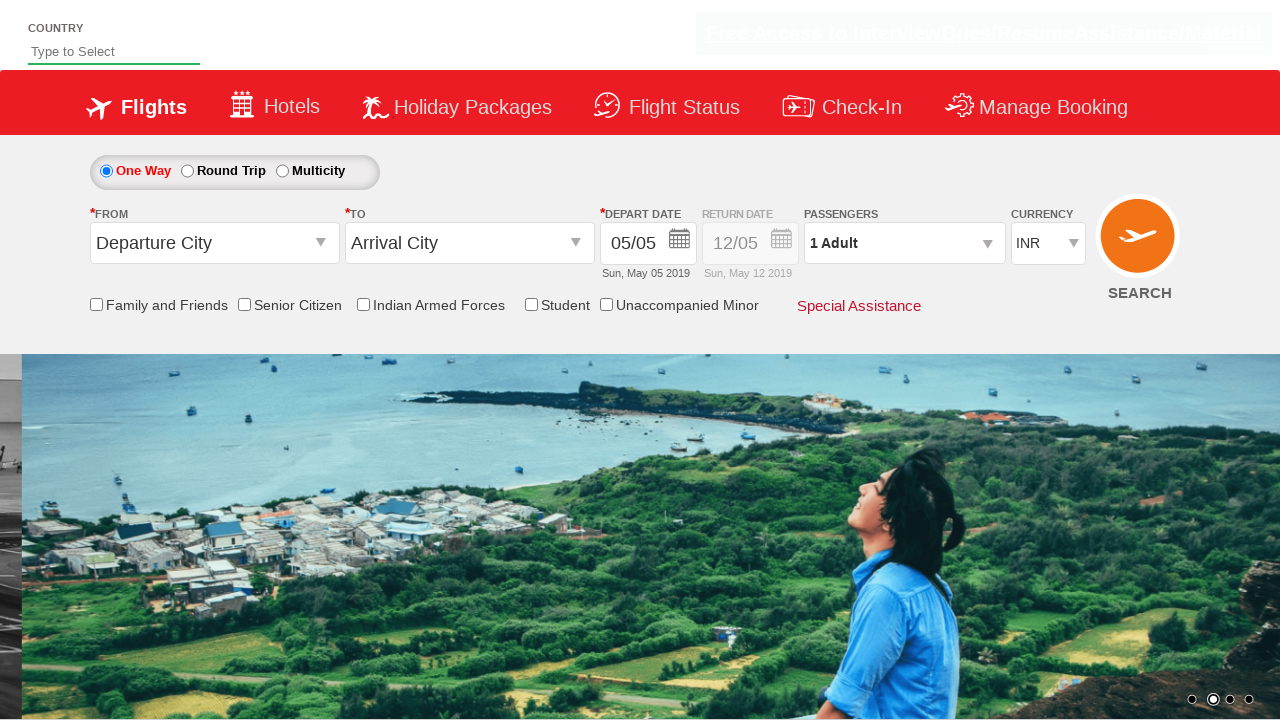

Waited for static dropdown to be available
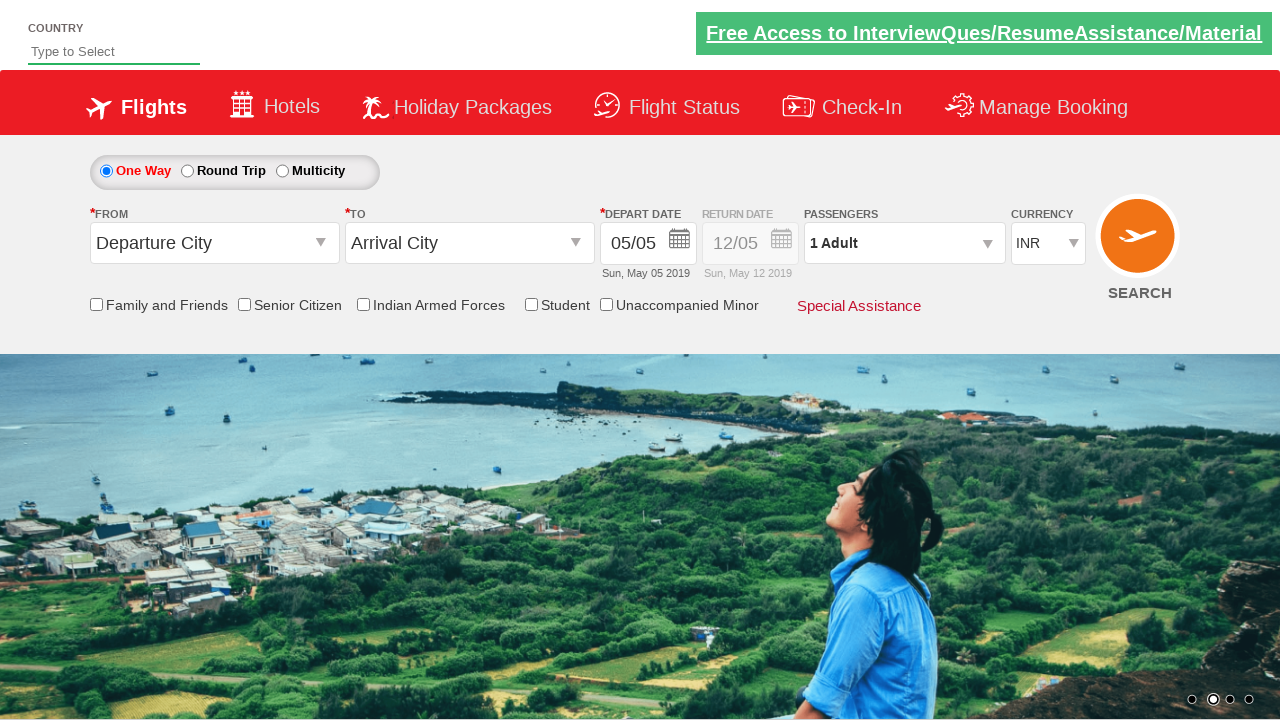

Selected dropdown option by index 3 (fourth option) on #ctl00_mainContent_DropDownListCurrency
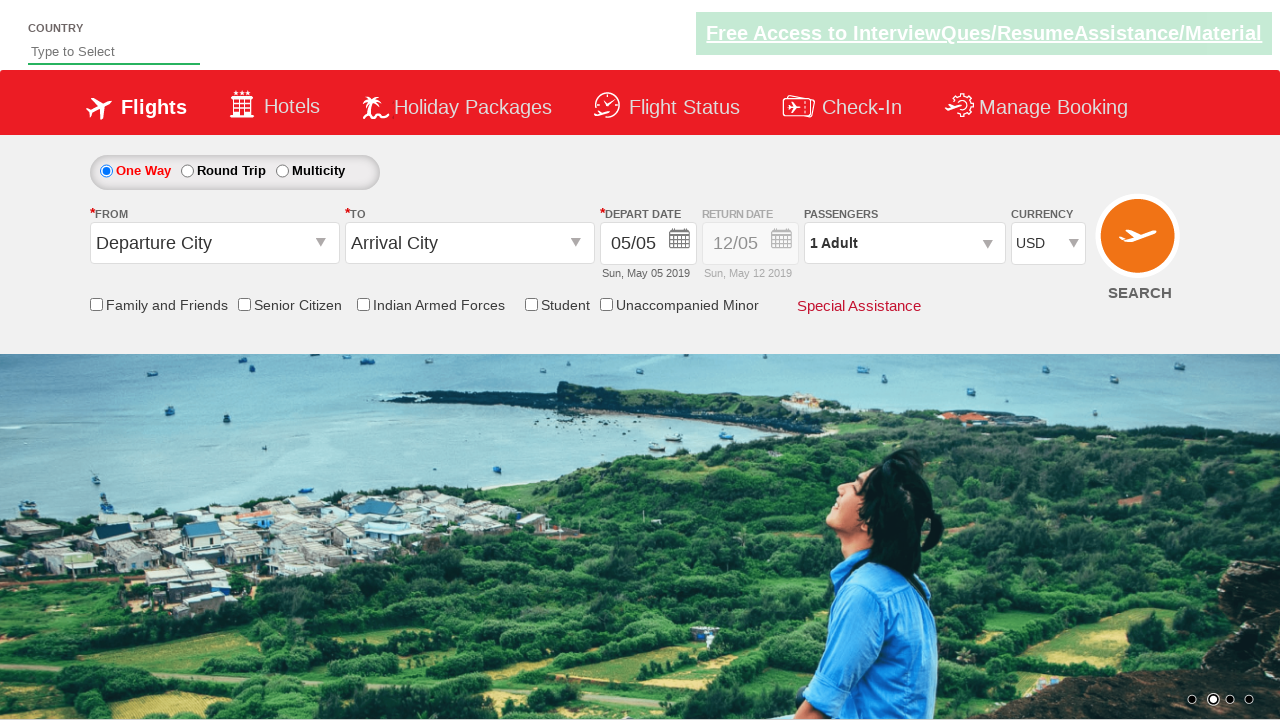

Selected dropdown option by visible text 'AED' on #ctl00_mainContent_DropDownListCurrency
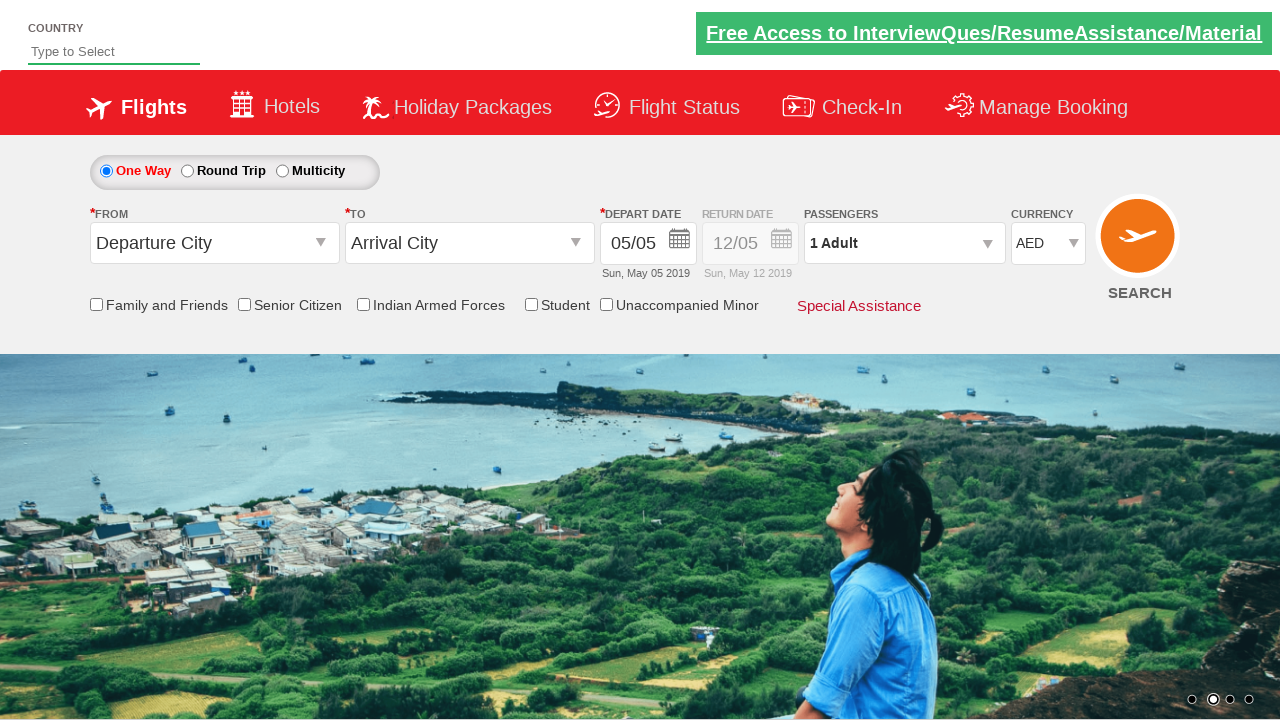

Selected dropdown option by value 'INR' on #ctl00_mainContent_DropDownListCurrency
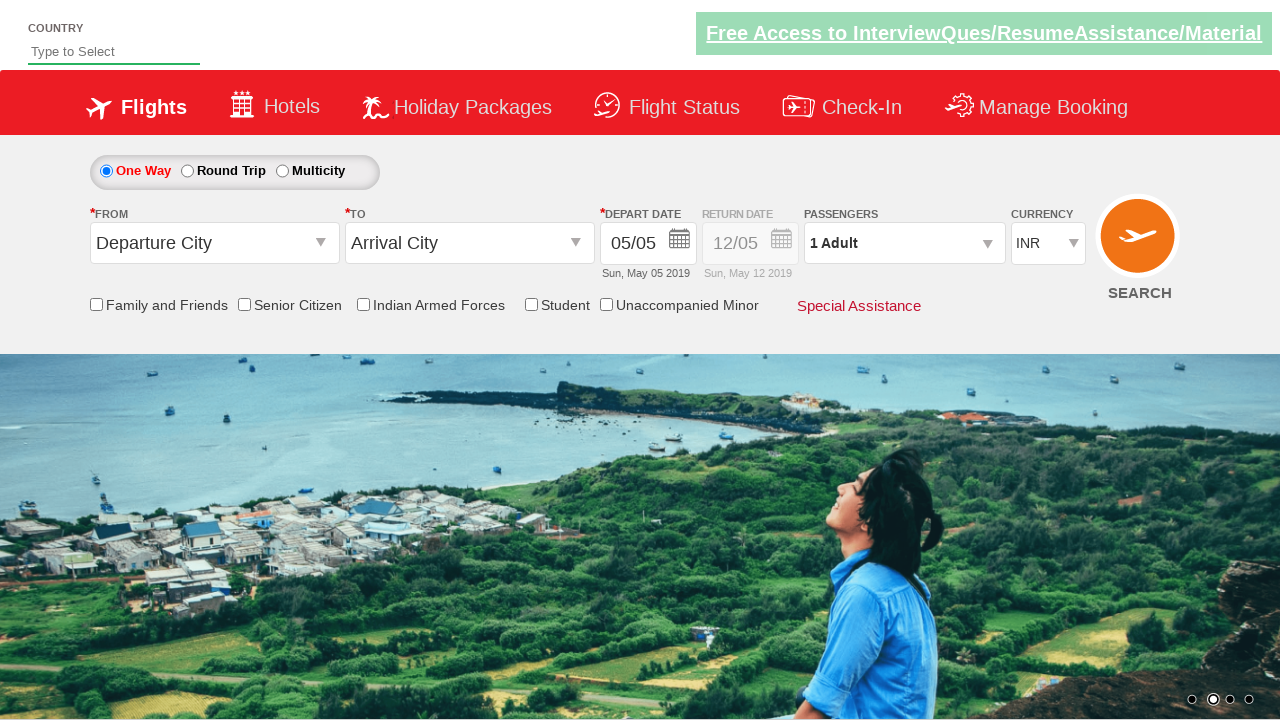

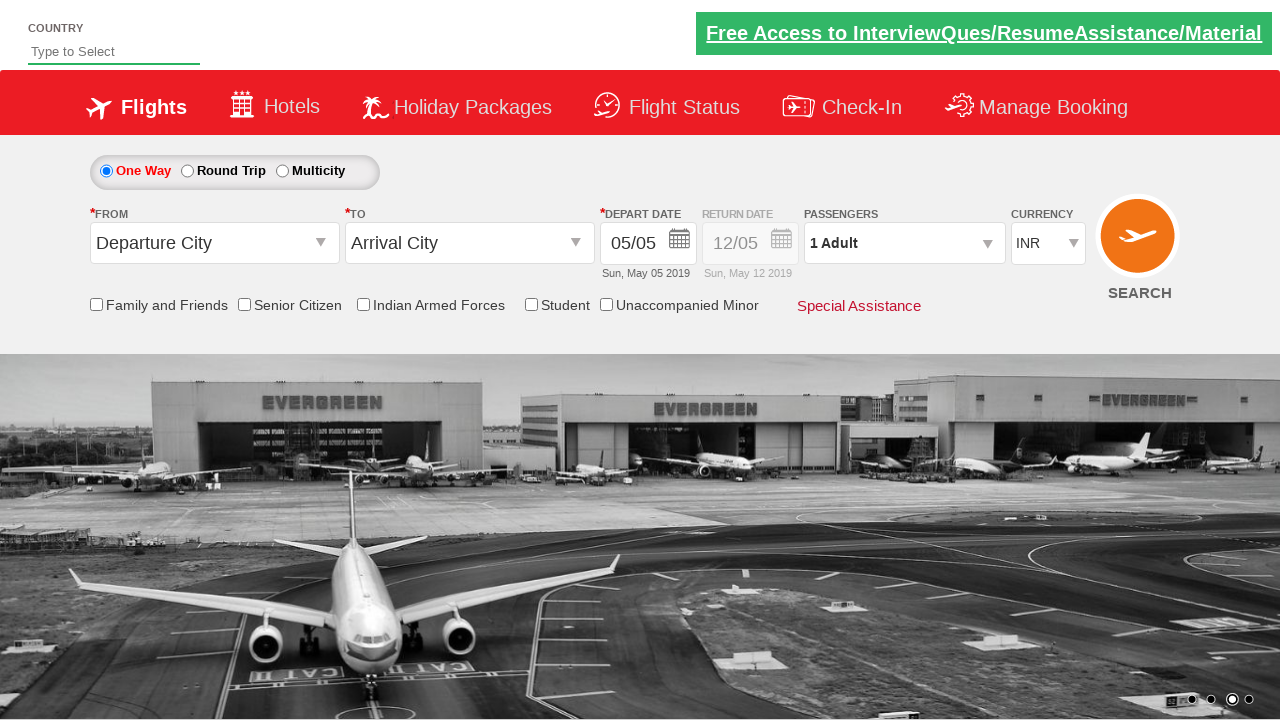